Tests radio button selection by clicking the 'Impressive' option and verifying the success message

Starting URL: https://demoqa.com/radio-button

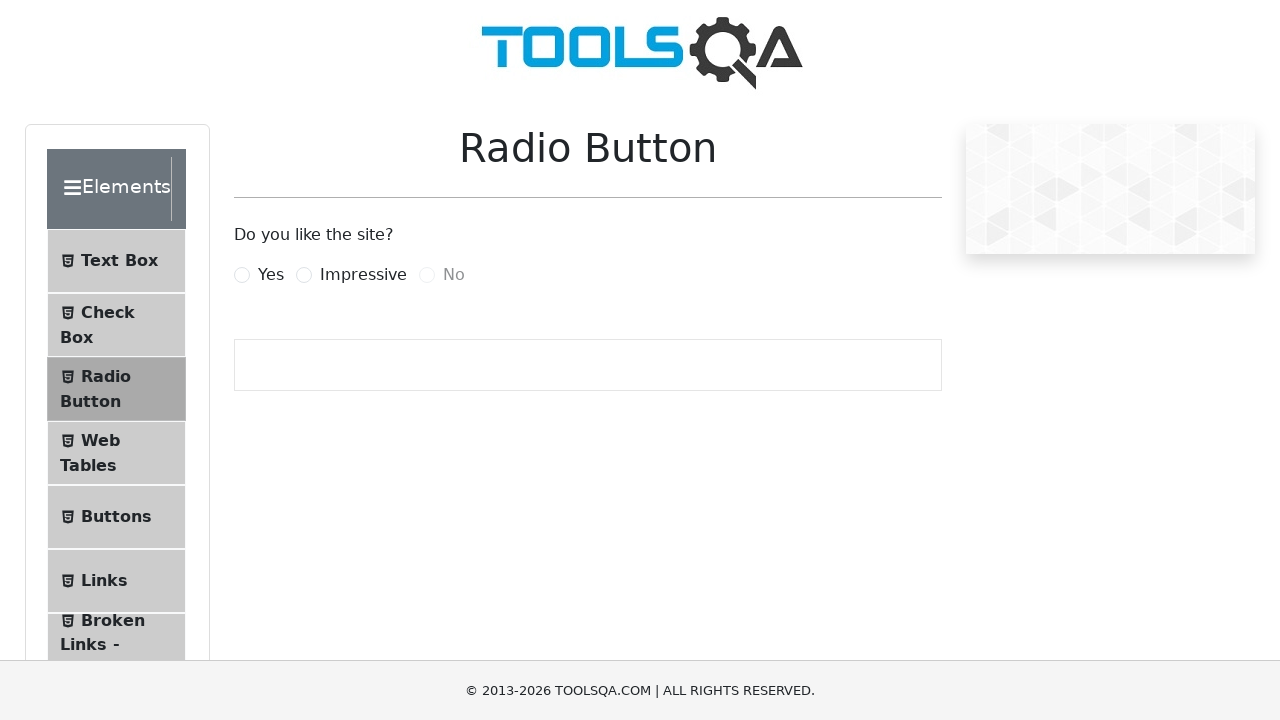

Clicked the 'Impressive' radio button at (363, 275) on xpath=//label[@for='impressiveRadio']
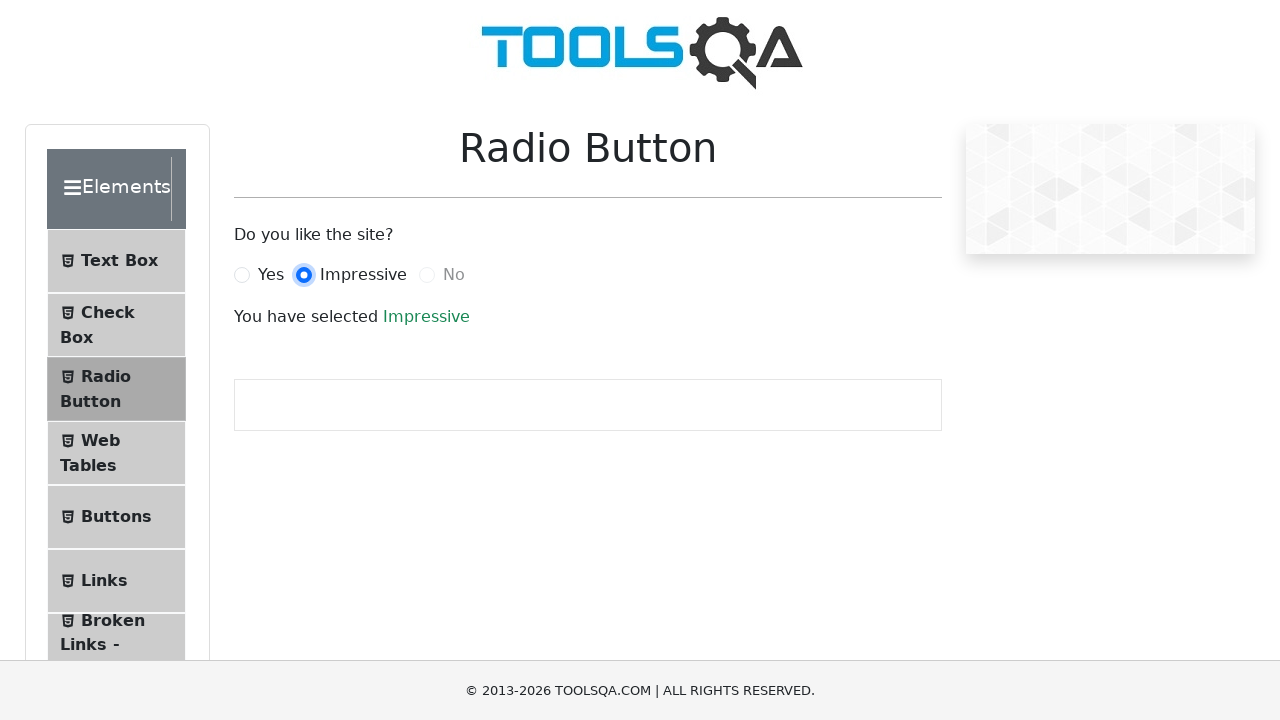

Success message element loaded
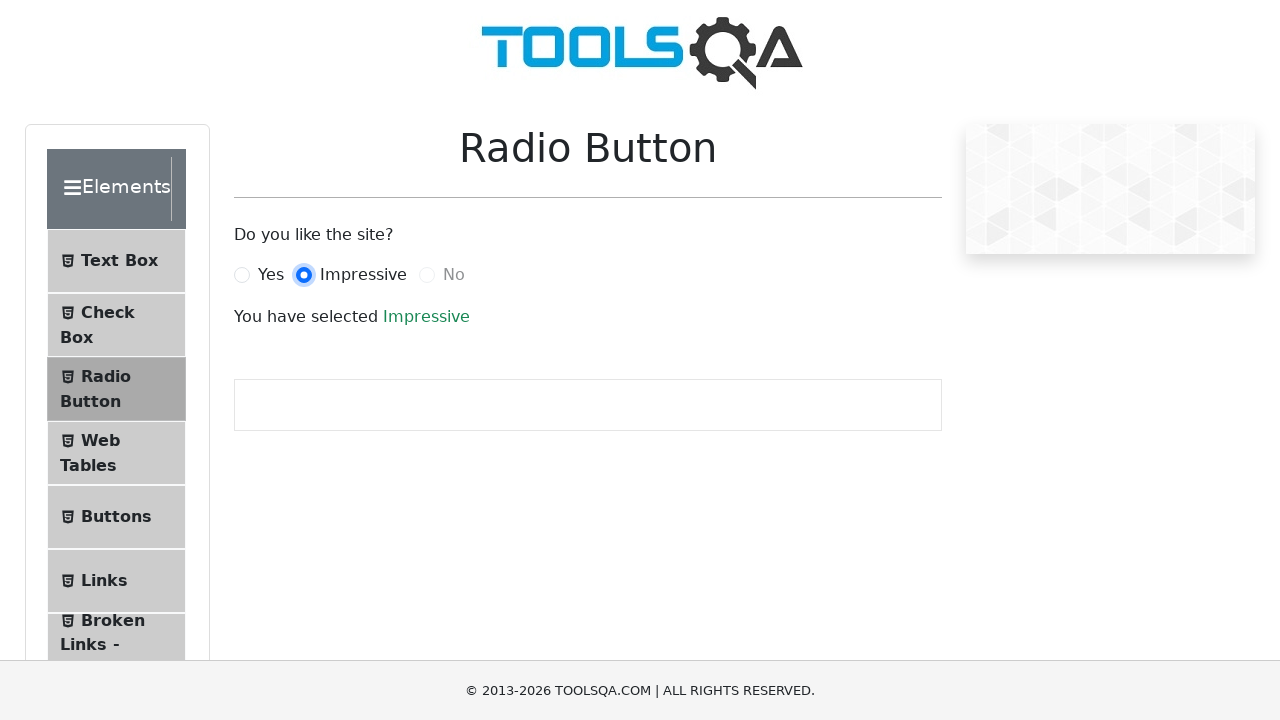

Located success message element
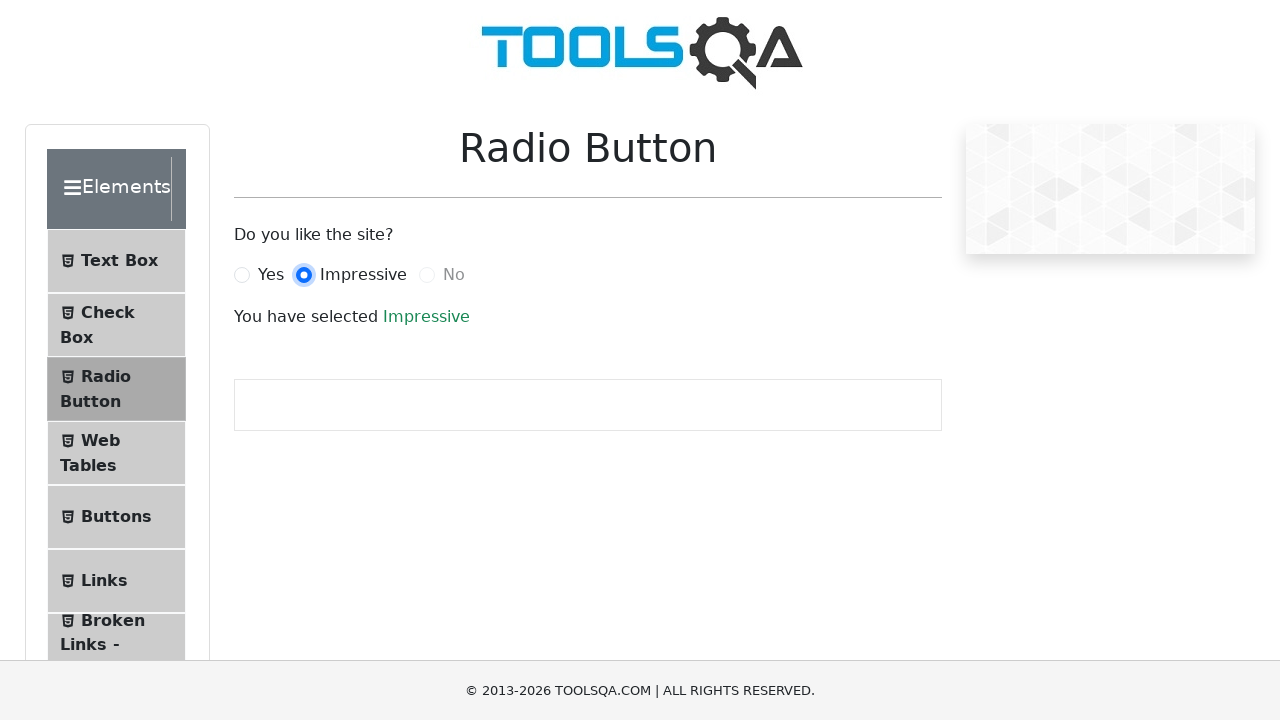

Verified success message displays 'Impressive'
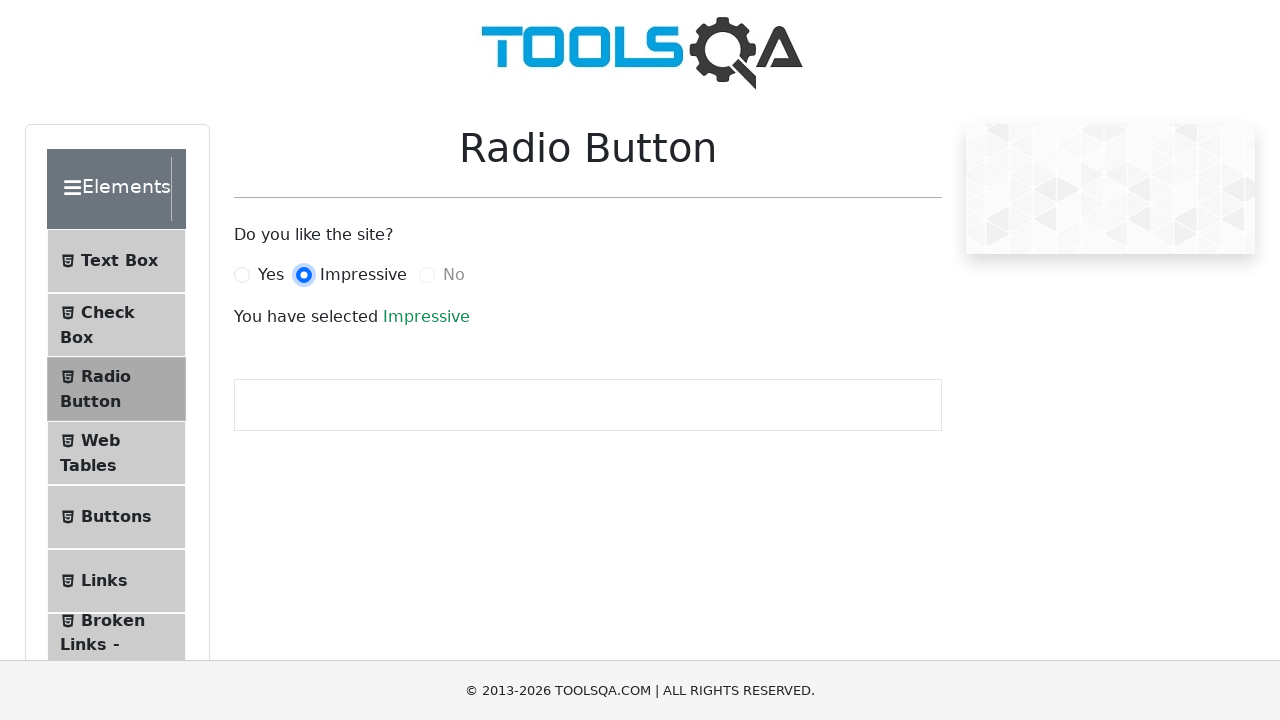

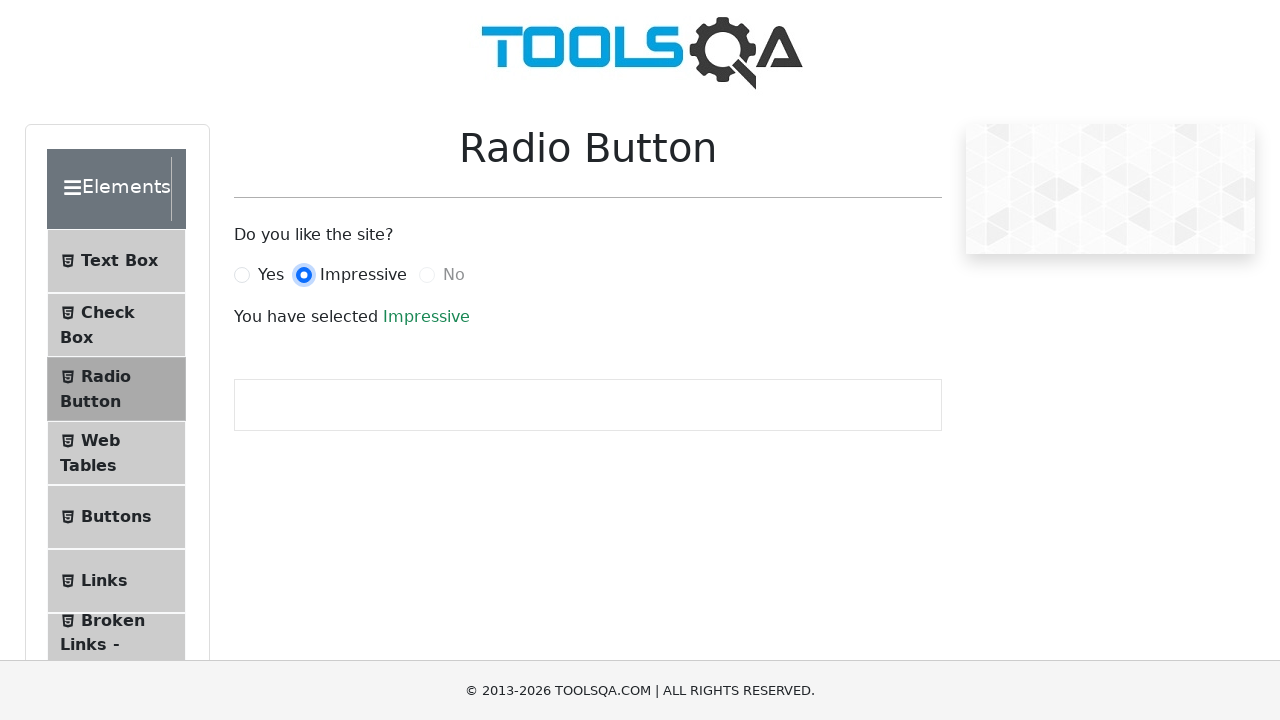